Tests Python.org search functionality by searching for "pycon" and verifying results are found

Starting URL: http://www.python.org

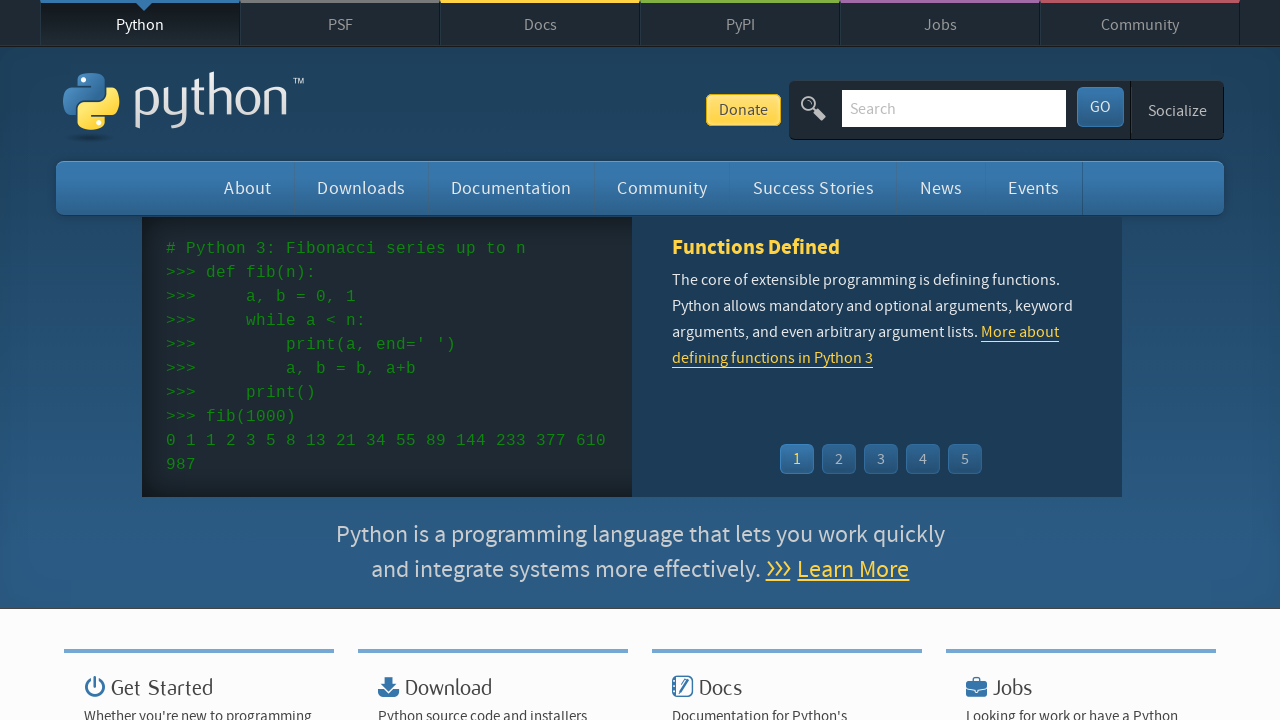

Filled search input field with 'pycon' on input[name='q']
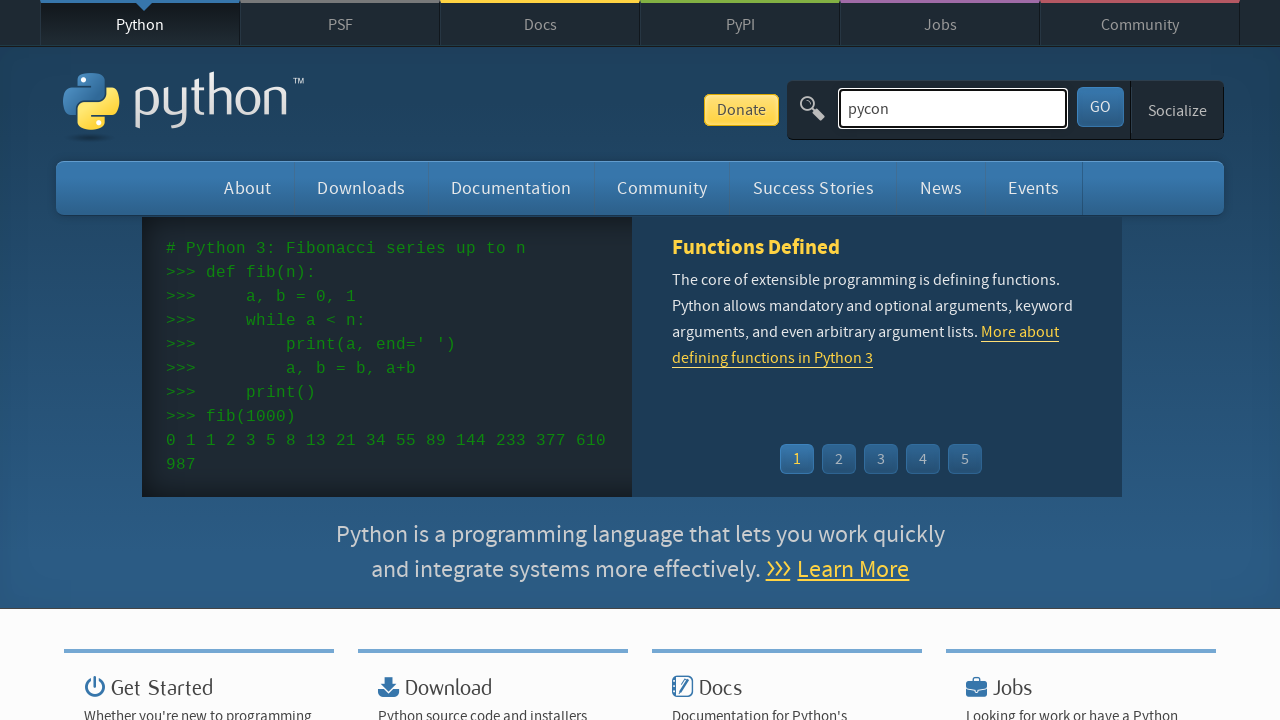

Pressed Enter to submit search query on input[name='q']
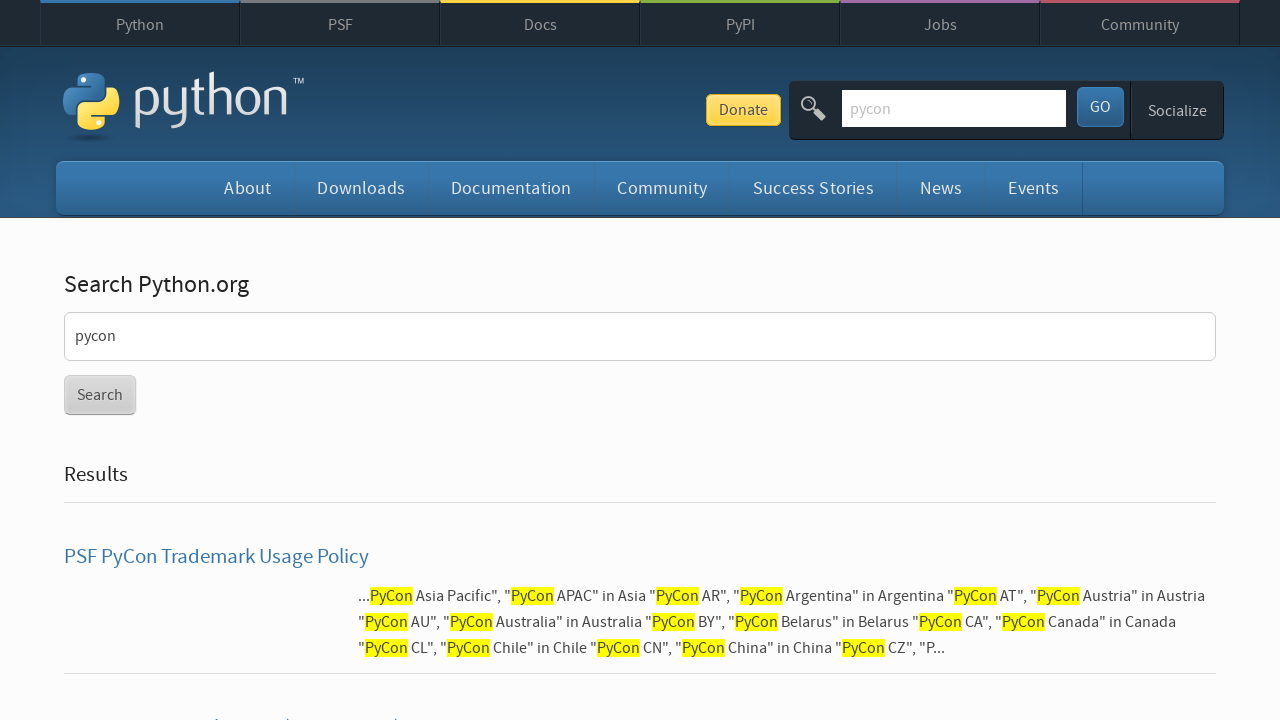

Waited for page to load (networkidle)
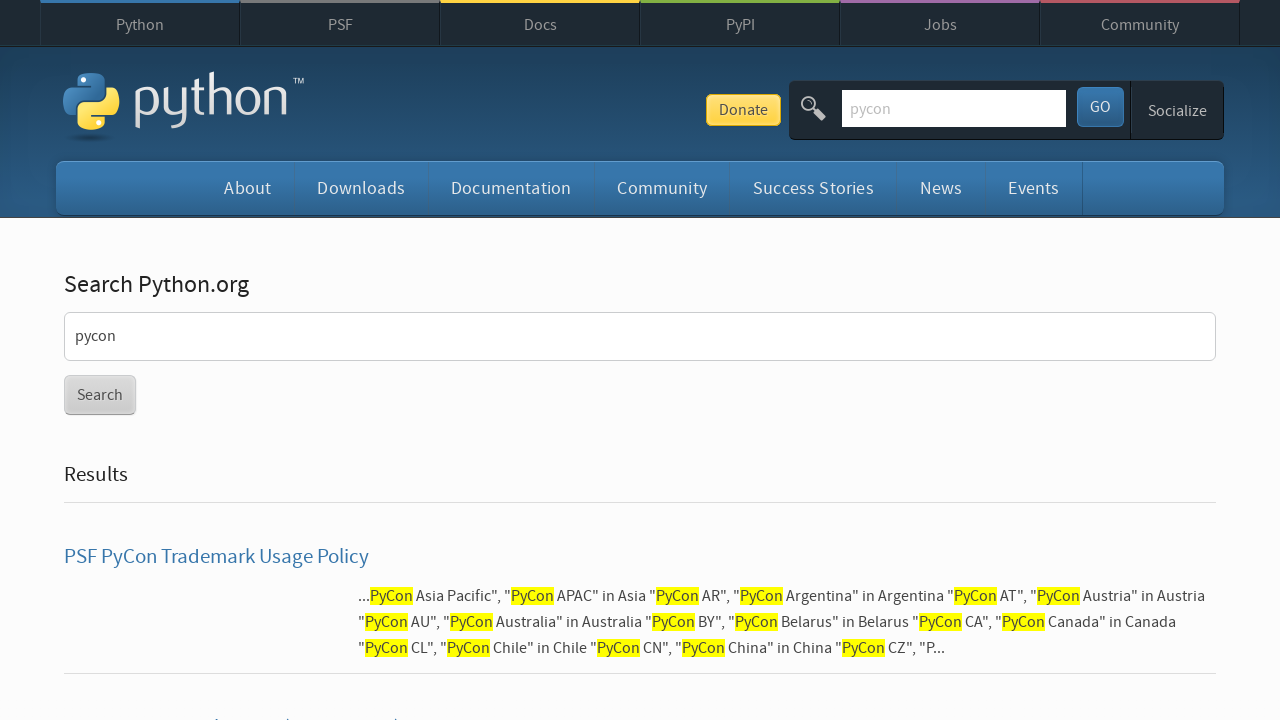

Verified search results were found (no 'No results found' message)
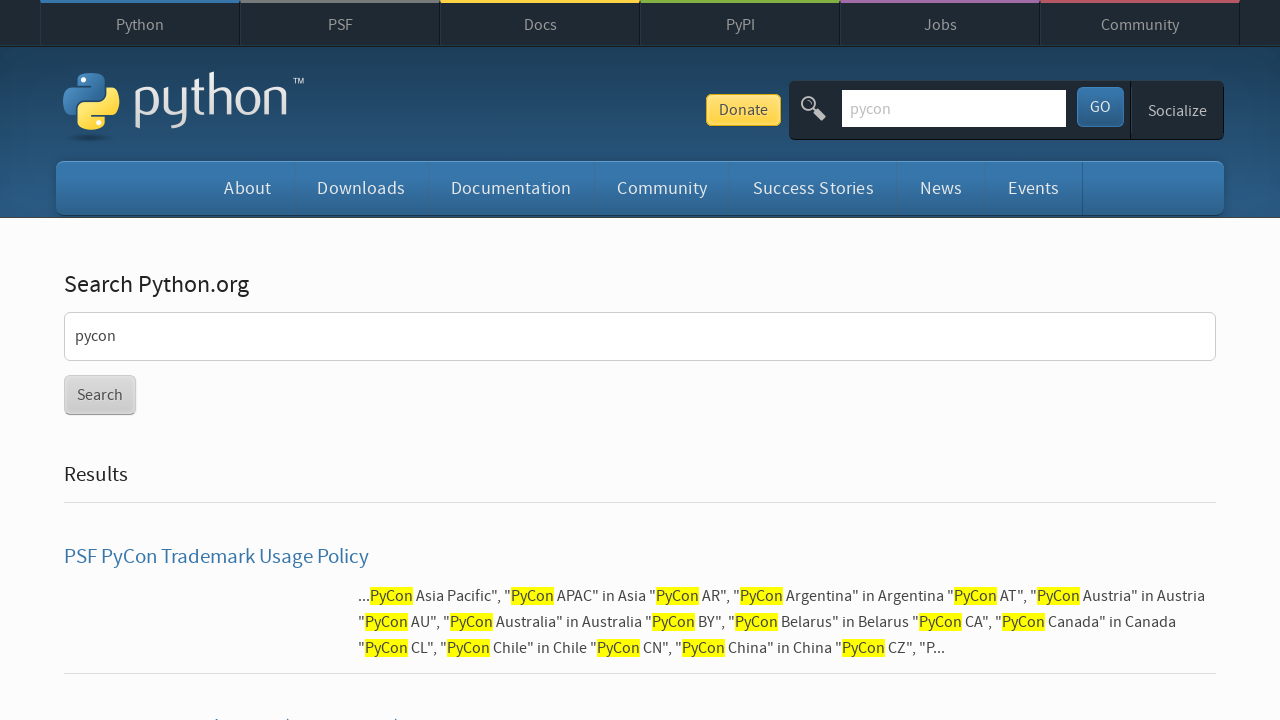

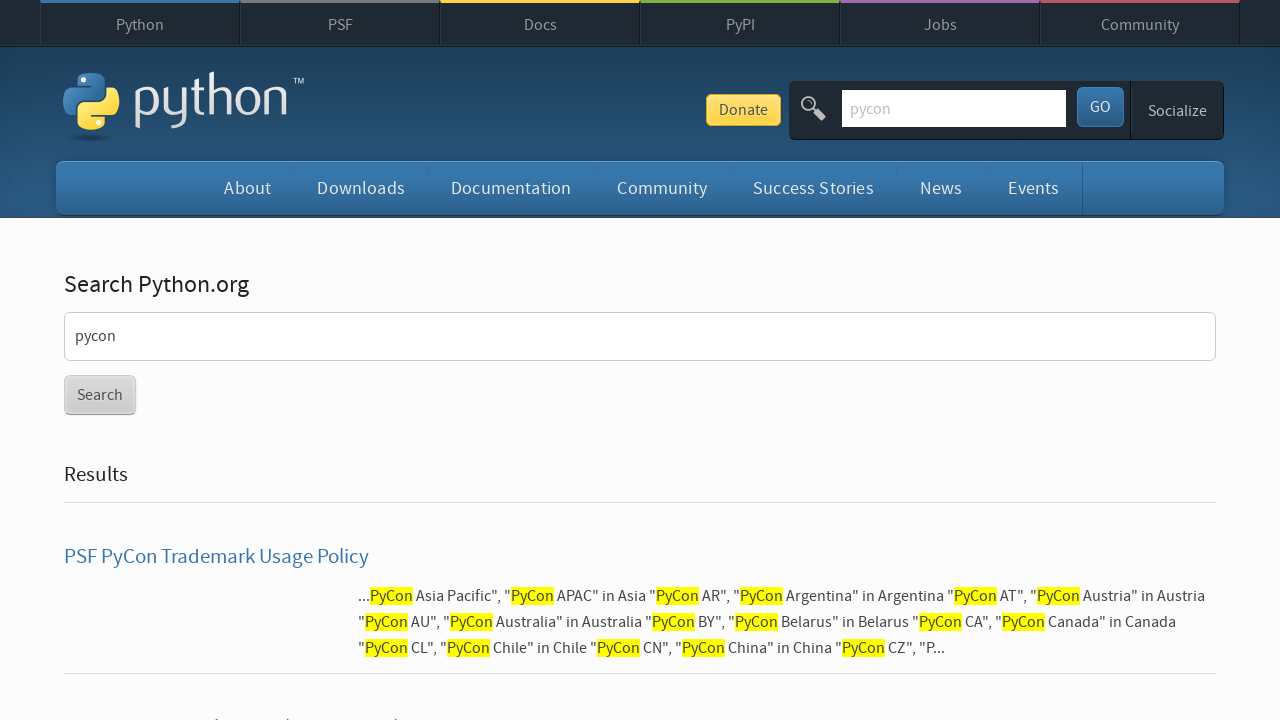